Tests resource loading by navigating to the page and waiting for all resources to load

Starting URL: https://garimto81.github.io/poker-online-analyze

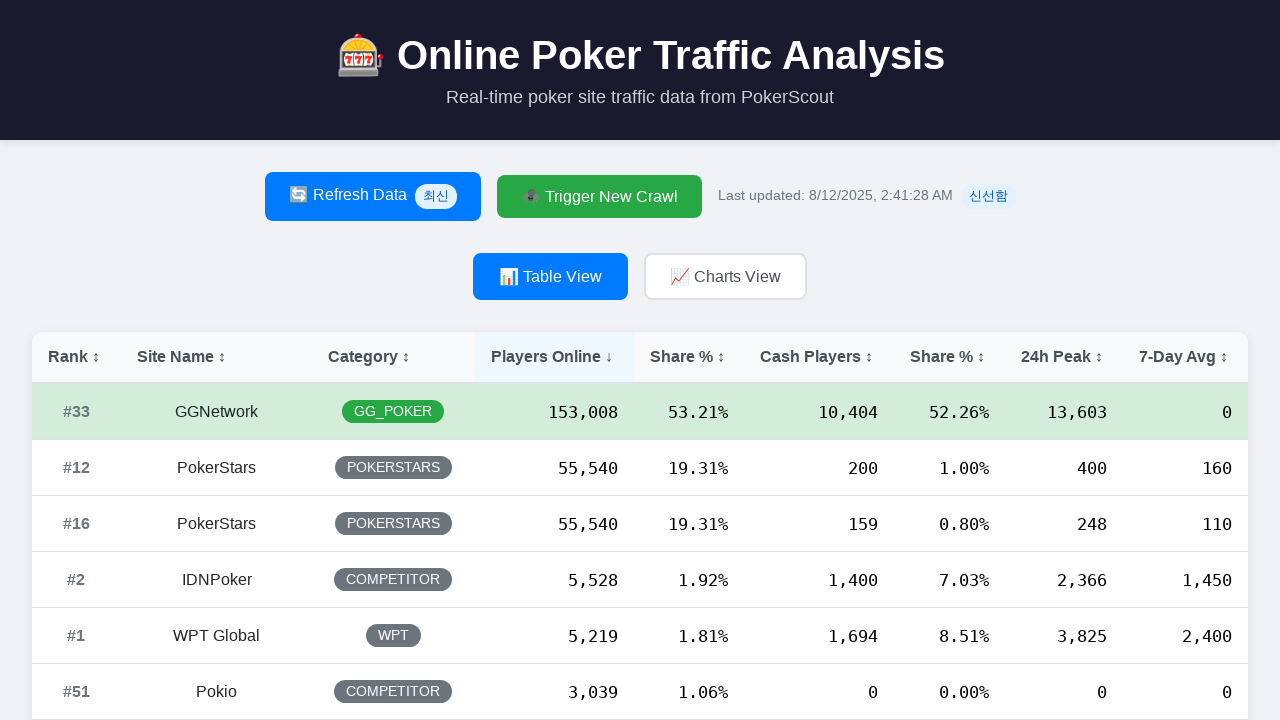

Navigated to poker online analyze page and waited for all resources to load (networkidle)
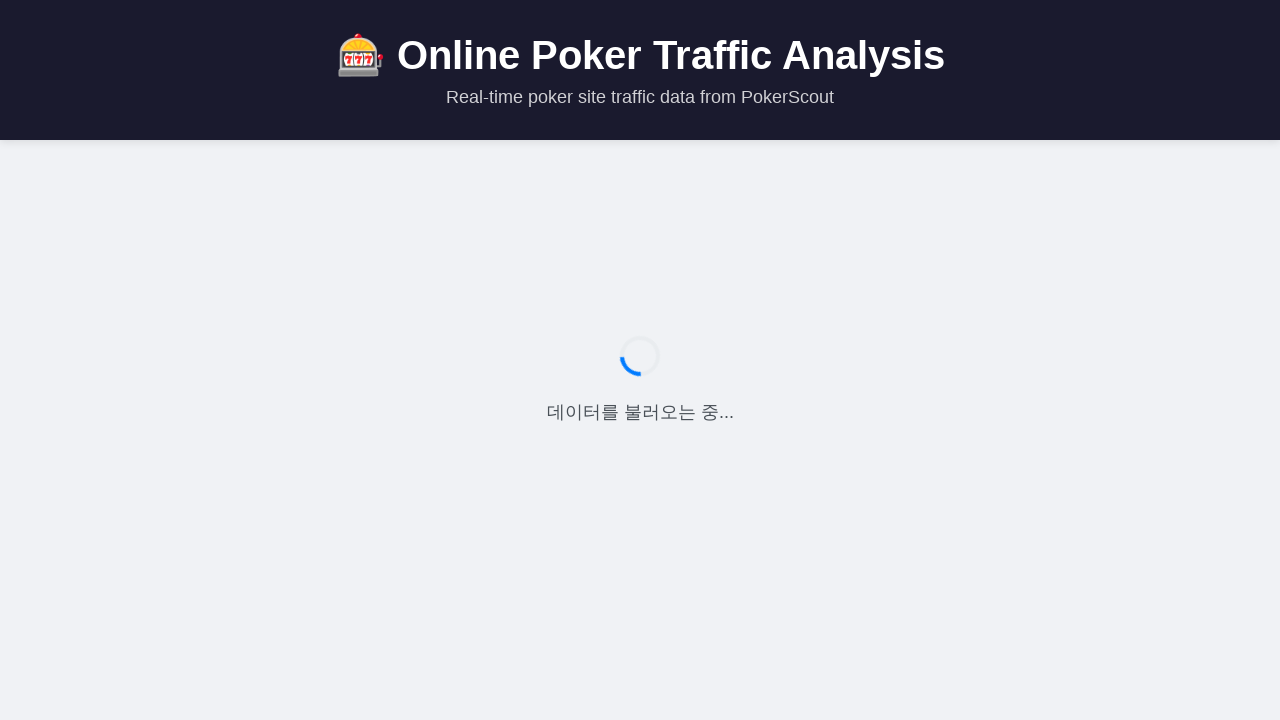

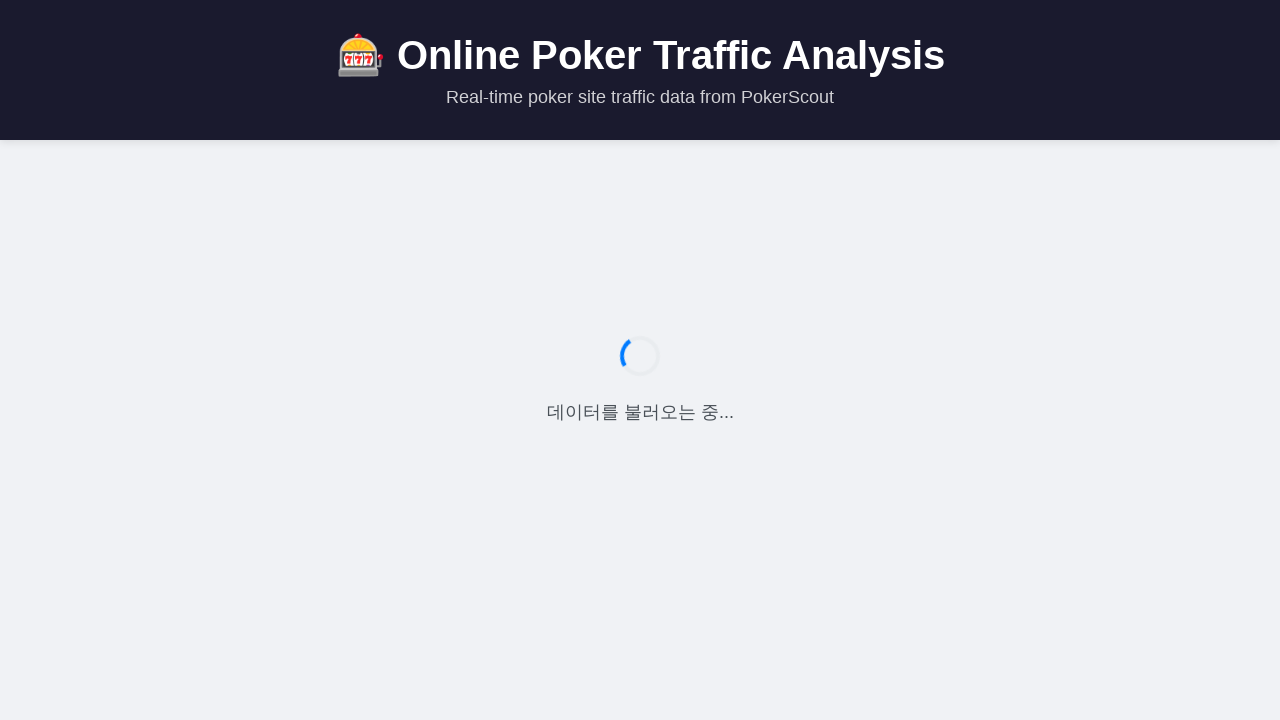